Tests the filter navigation highlighting by clicking through All, Active, and Completed filters

Starting URL: https://demo.playwright.dev/todomvc

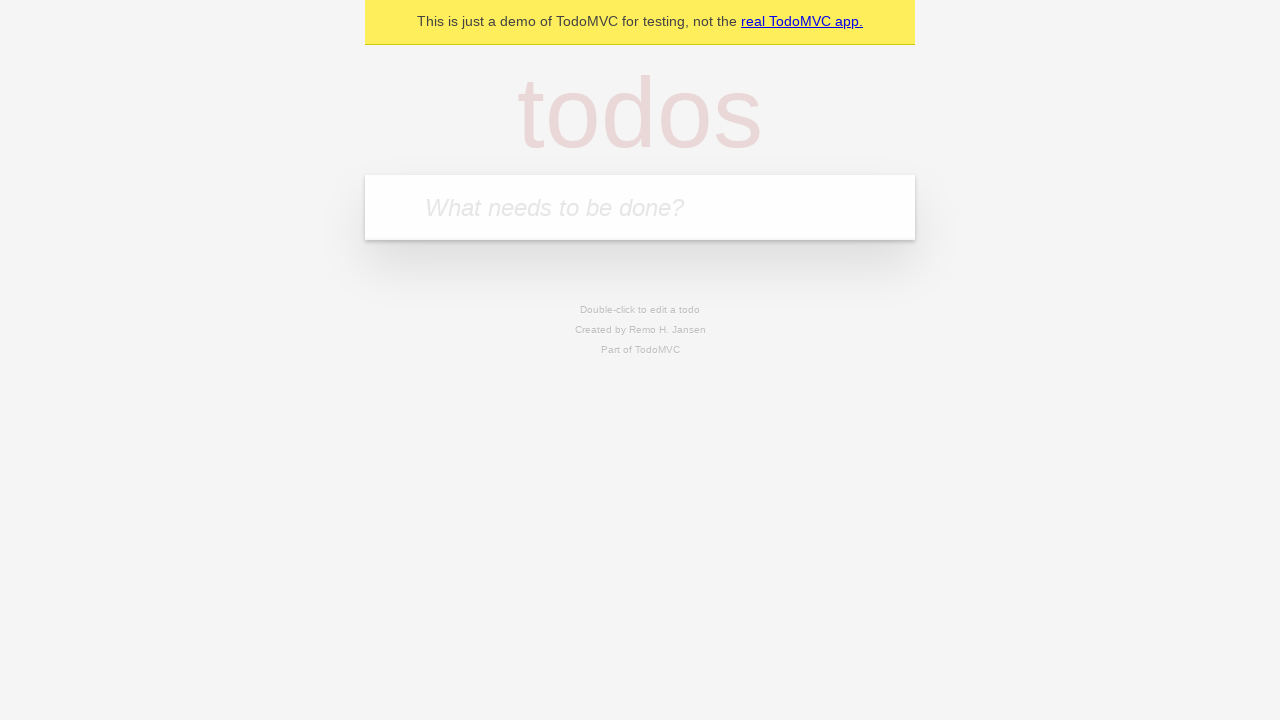

Filled todo input with 'buy some cheese' on internal:attr=[placeholder="What needs to be done?"i]
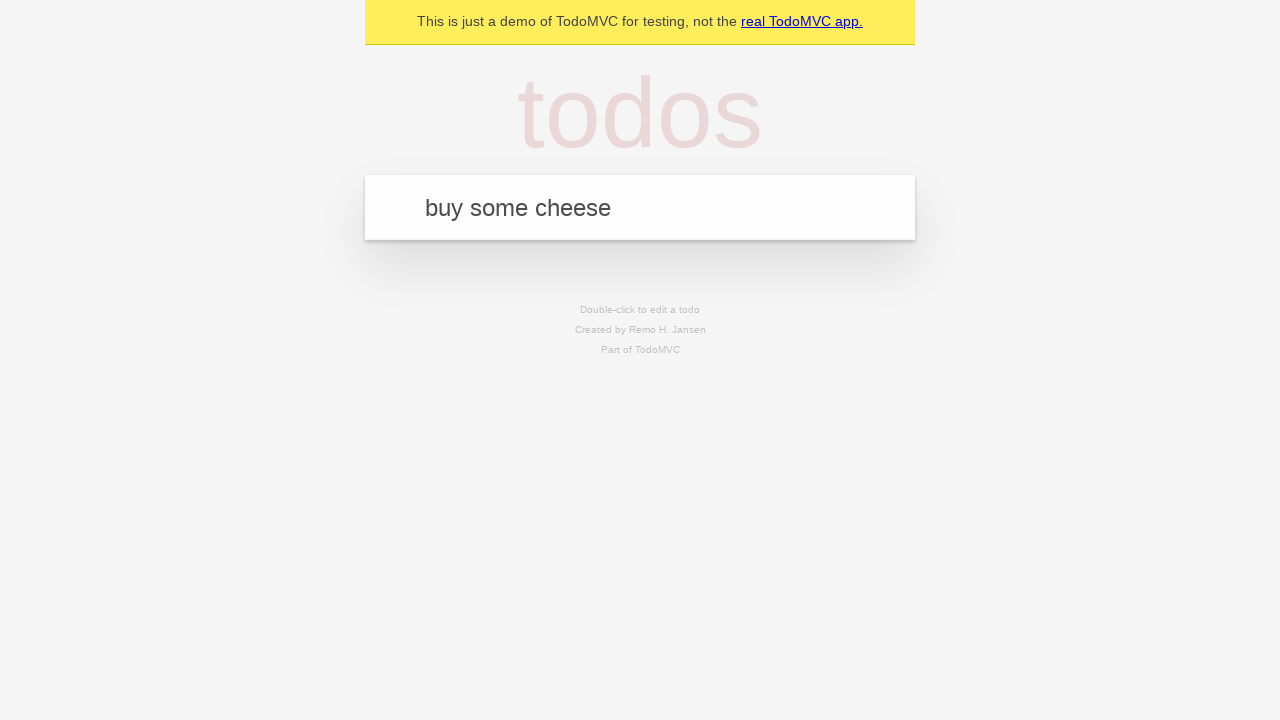

Pressed Enter to create first todo on internal:attr=[placeholder="What needs to be done?"i]
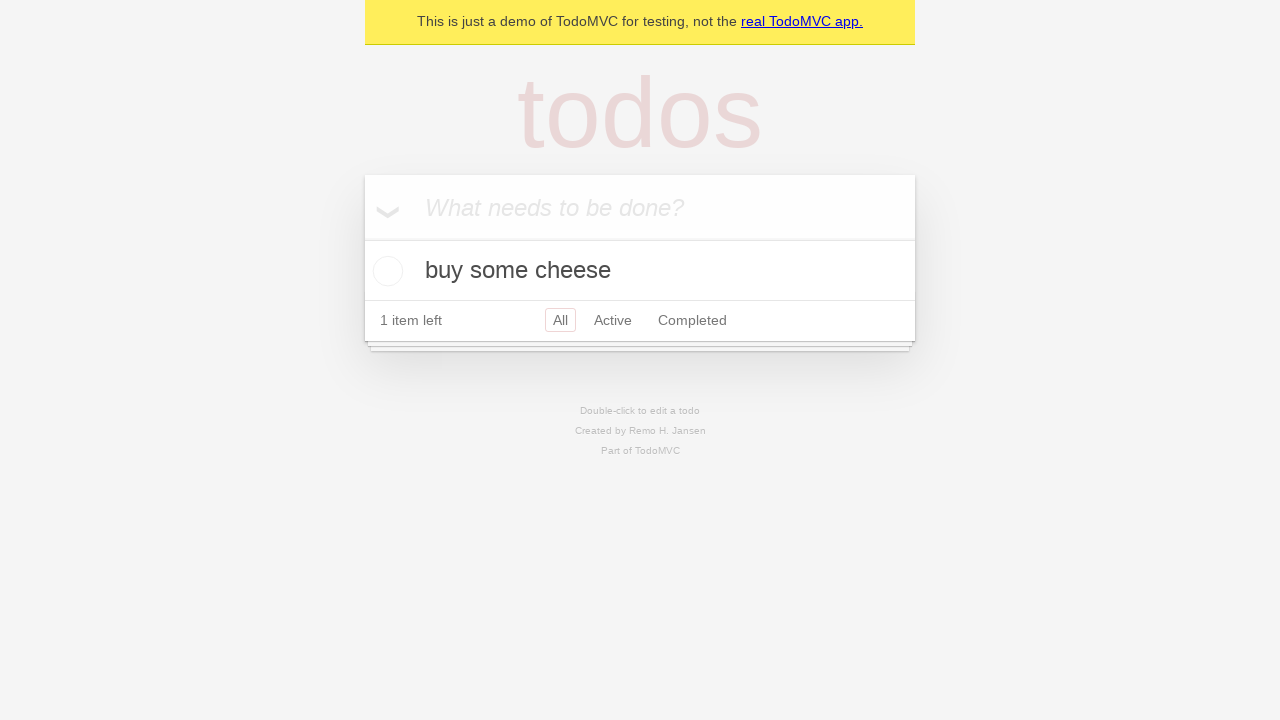

Filled todo input with 'feed the cat' on internal:attr=[placeholder="What needs to be done?"i]
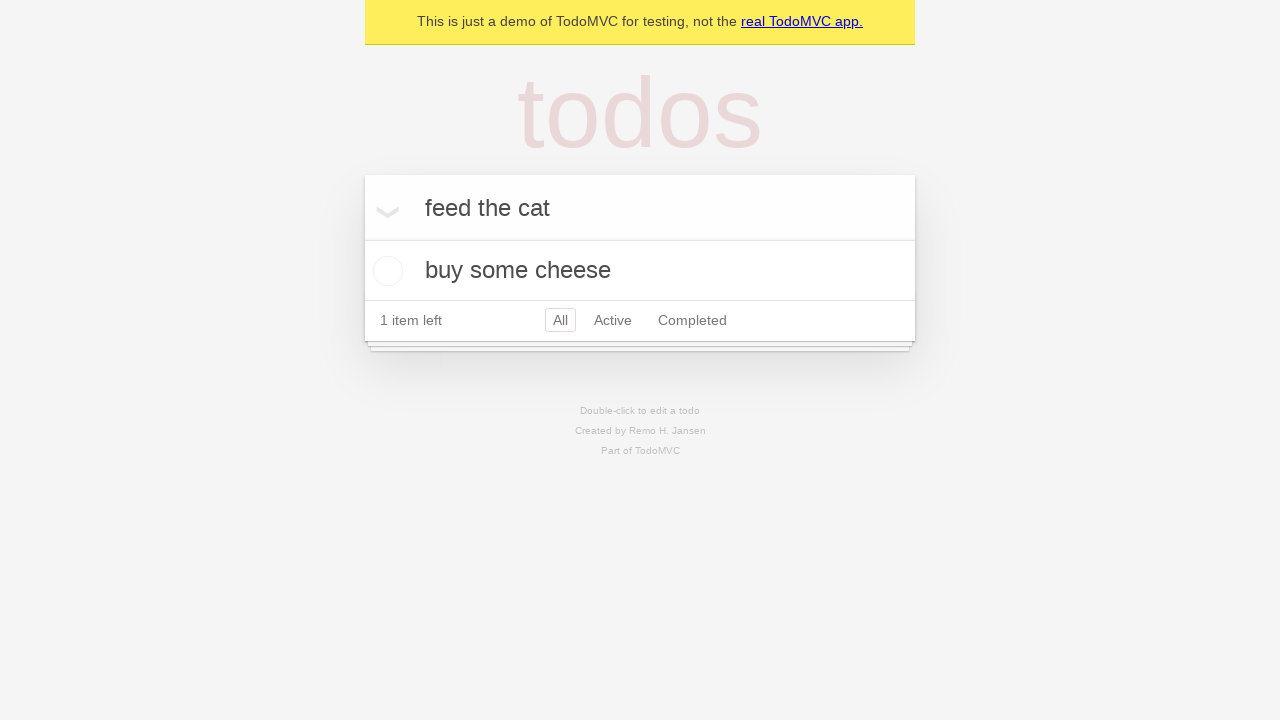

Pressed Enter to create second todo on internal:attr=[placeholder="What needs to be done?"i]
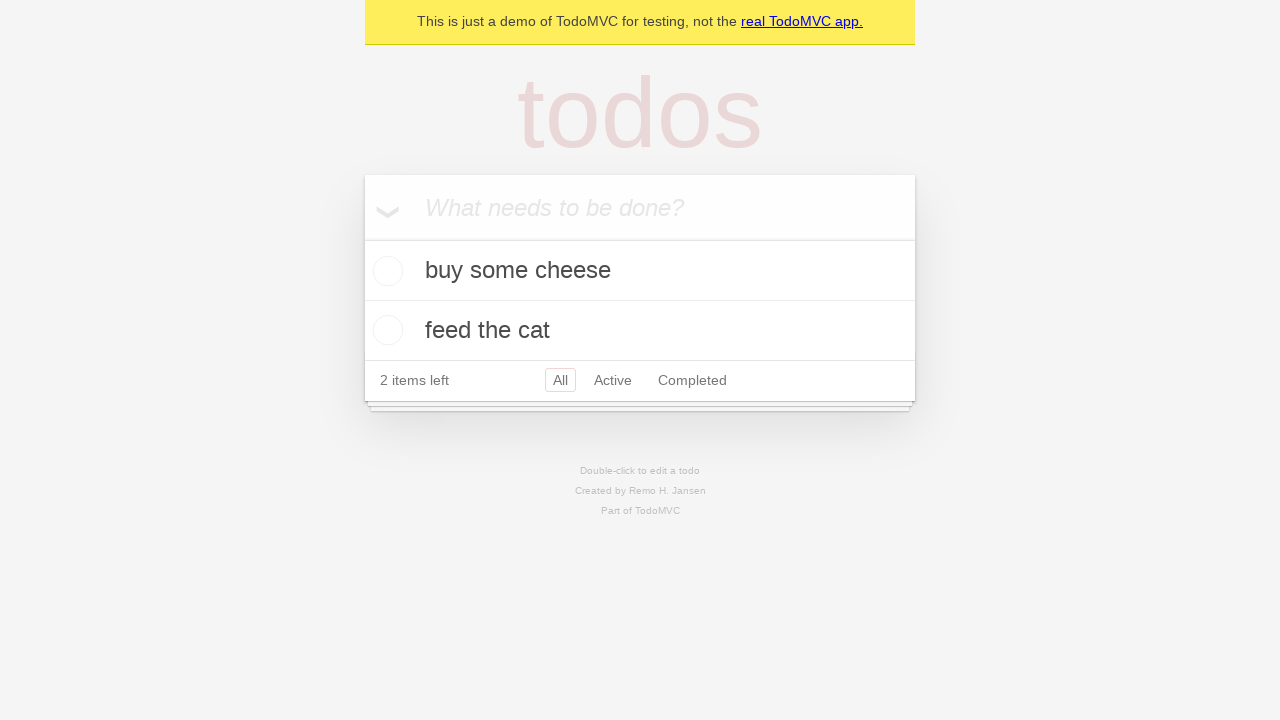

Filled todo input with 'book a doctors appointment' on internal:attr=[placeholder="What needs to be done?"i]
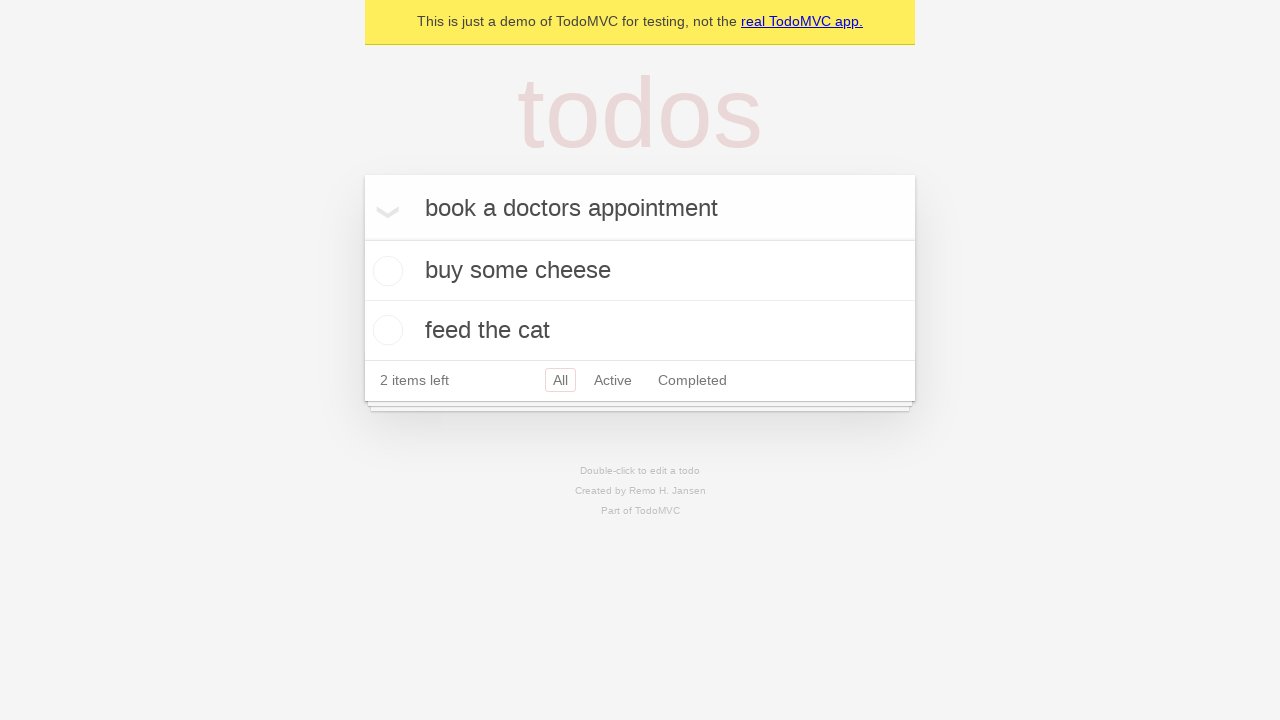

Pressed Enter to create third todo on internal:attr=[placeholder="What needs to be done?"i]
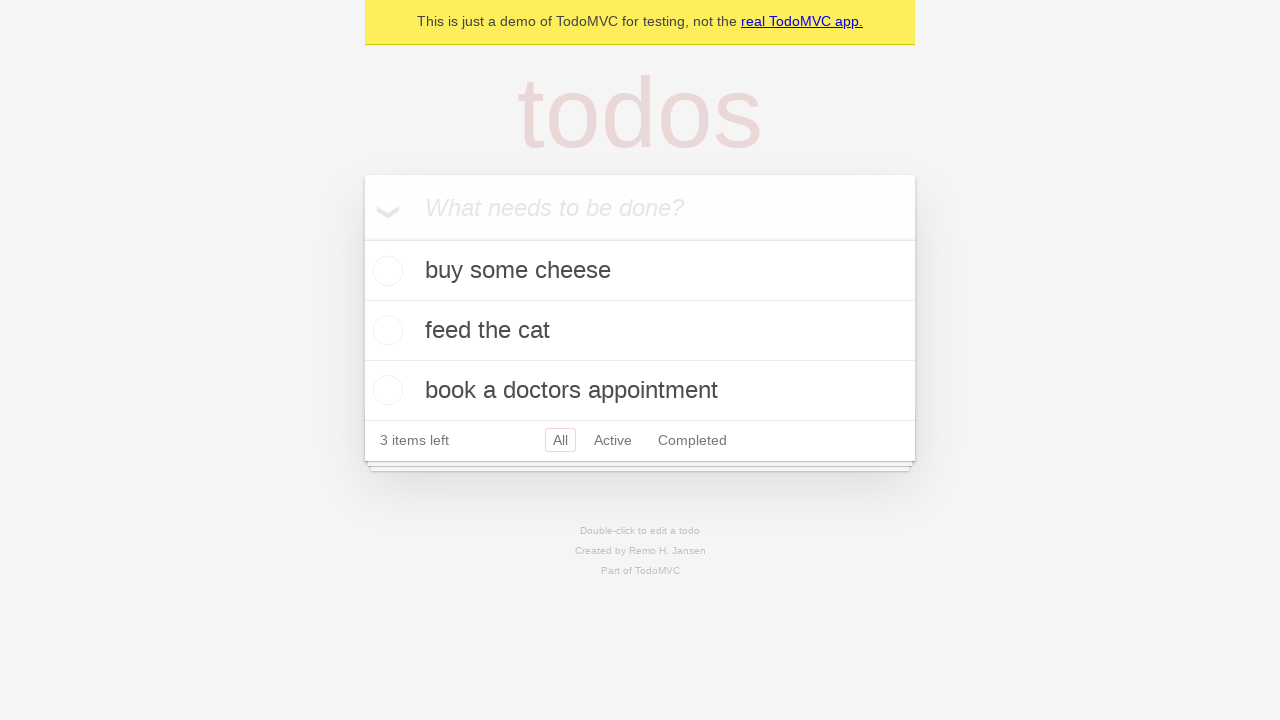

Clicked Active filter link at (613, 440) on internal:role=link[name="Active"i]
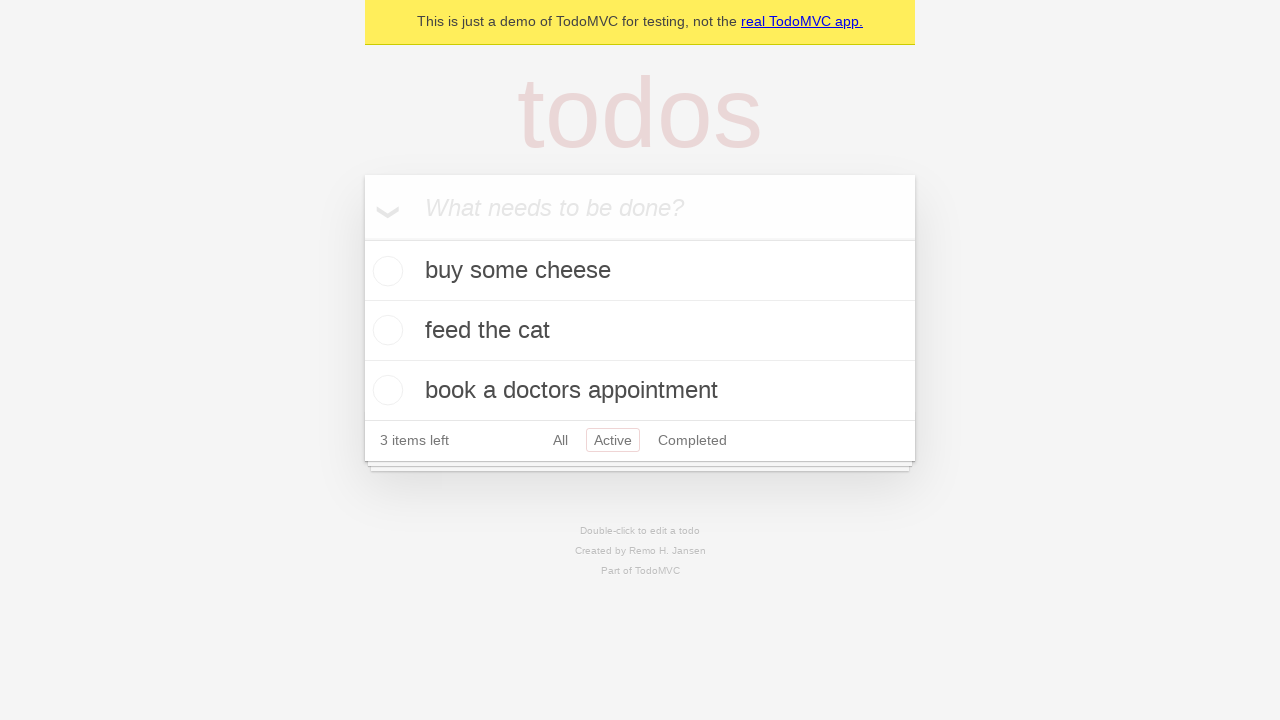

Clicked Completed filter link at (692, 440) on internal:role=link[name="Completed"i]
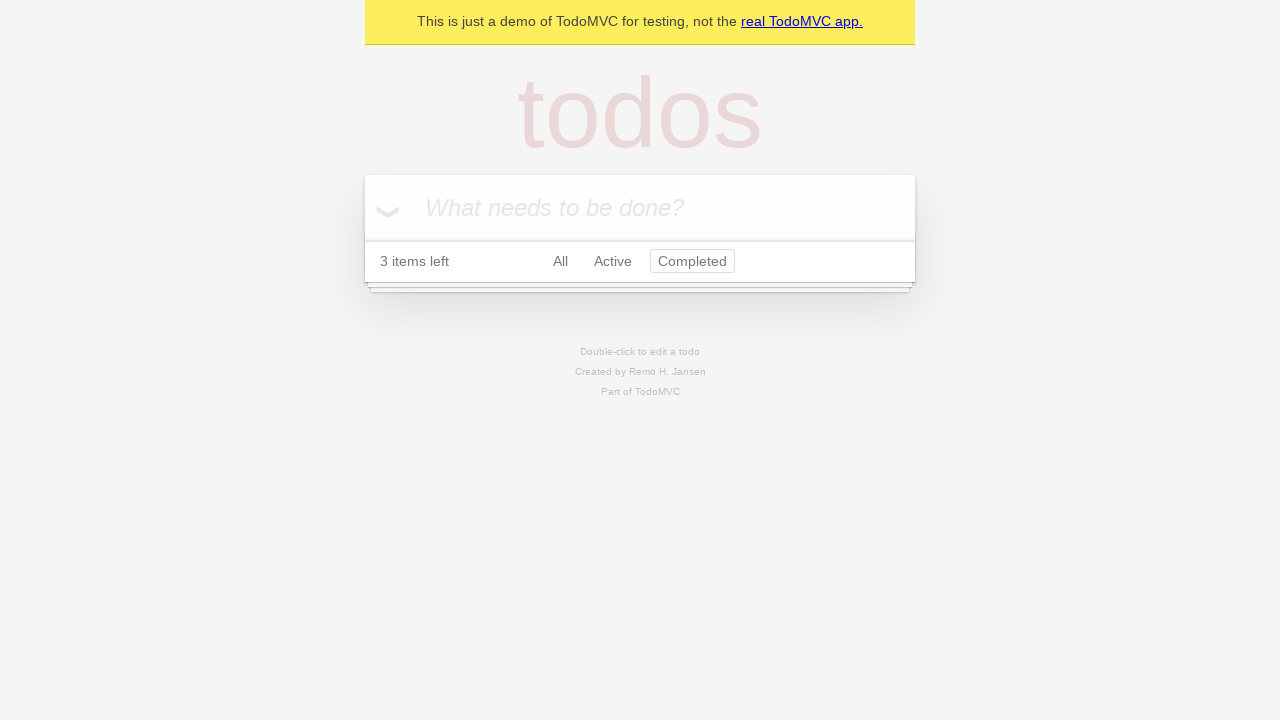

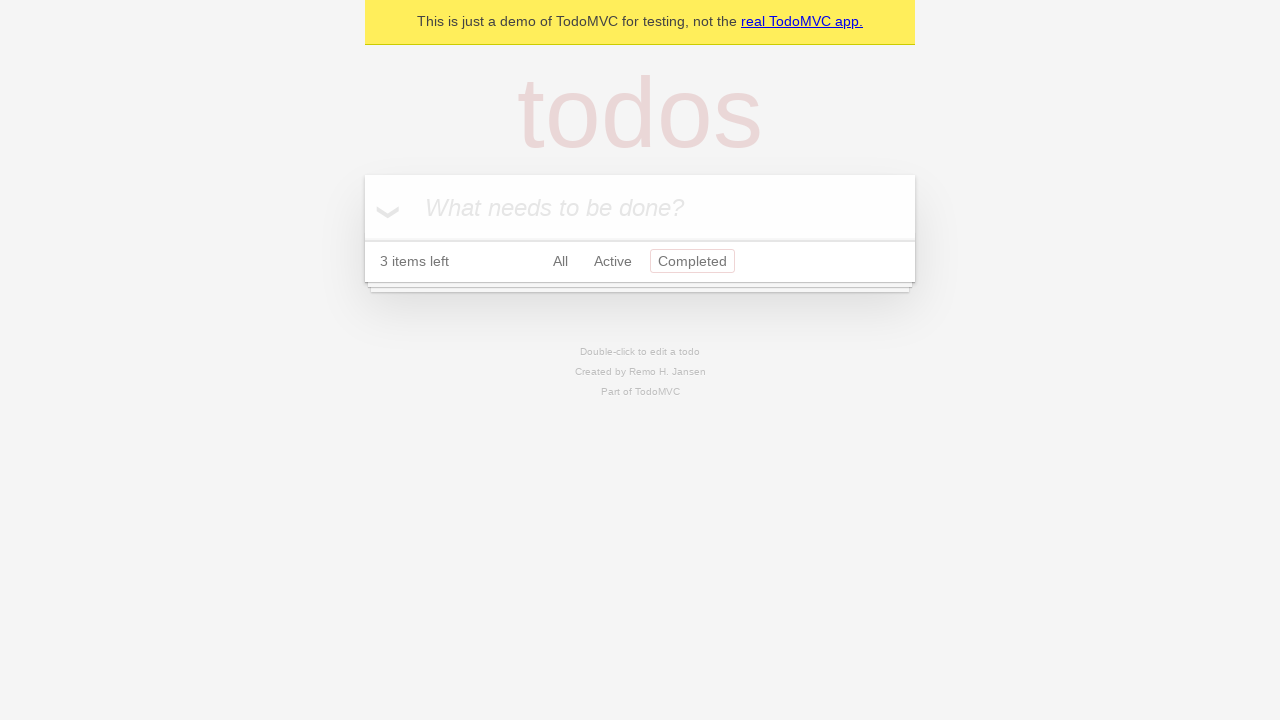